Verifies that clicking on the site logo navigates to the homepage URL

Starting URL: https://www.webstaurantstore.com/

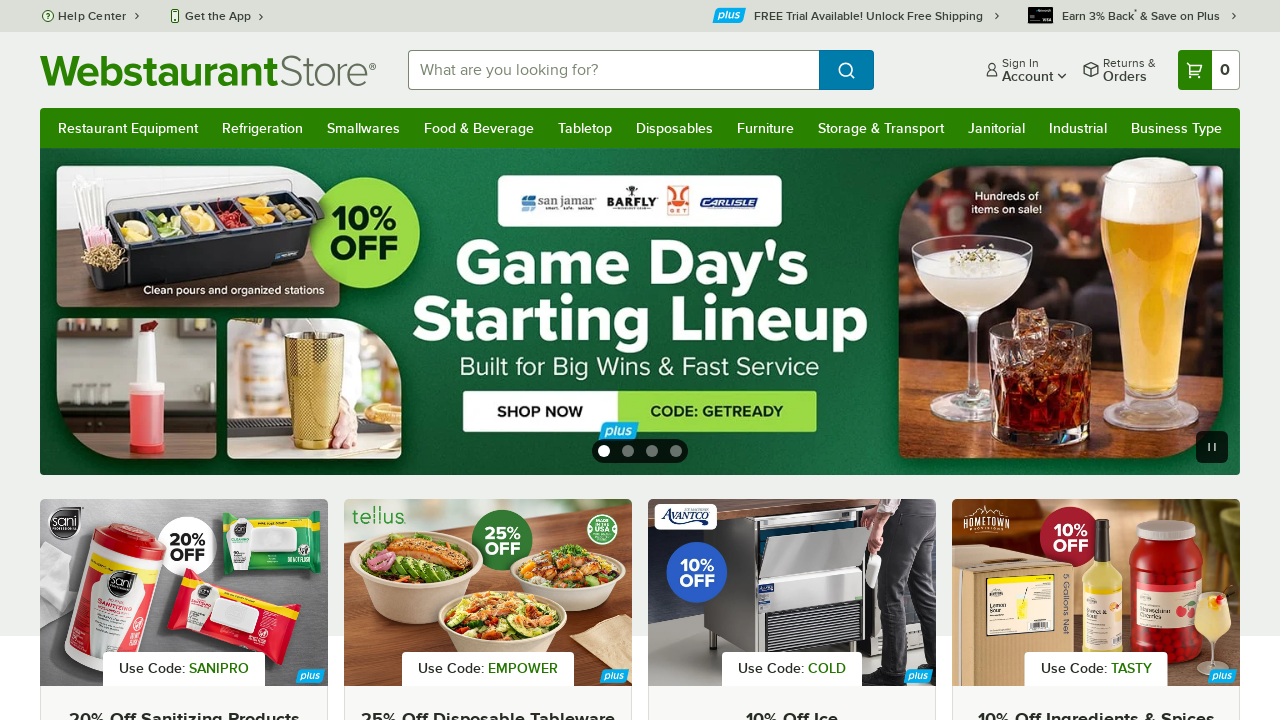

Clicked on the site logo at (208, 70) on a[href='/'] img, .logo, header a[href='/']
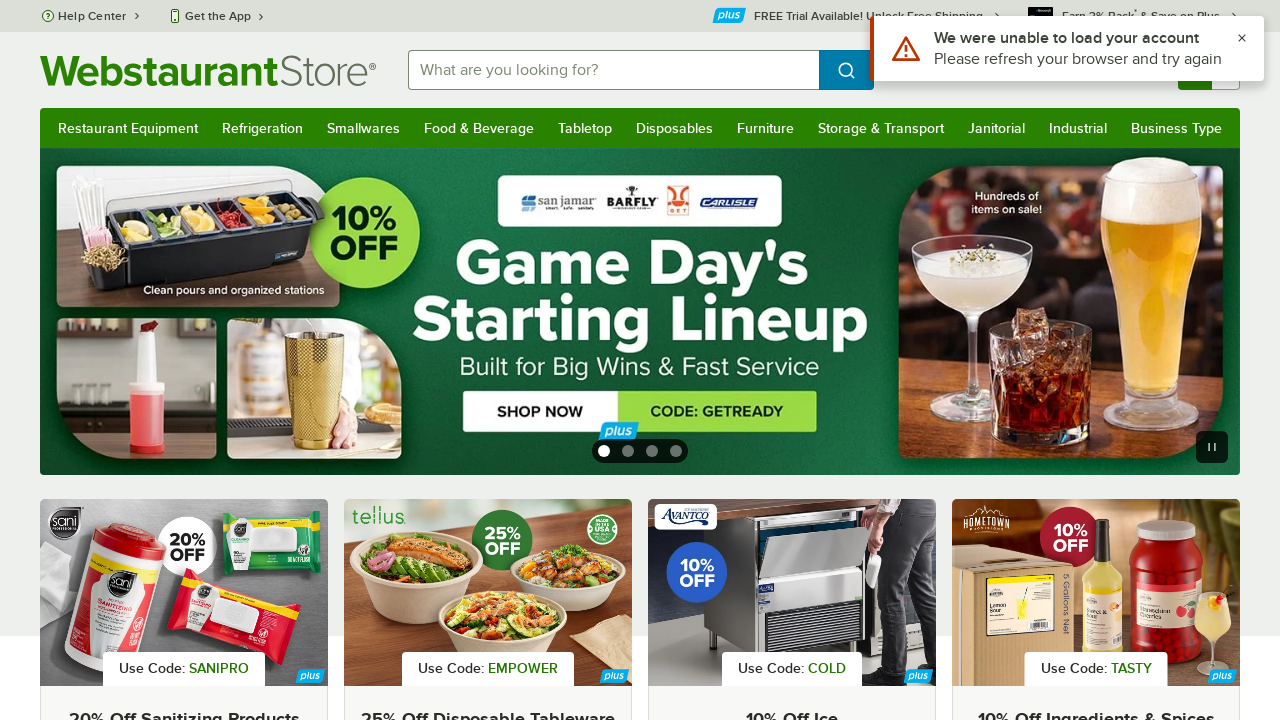

Page navigation completed and network became idle
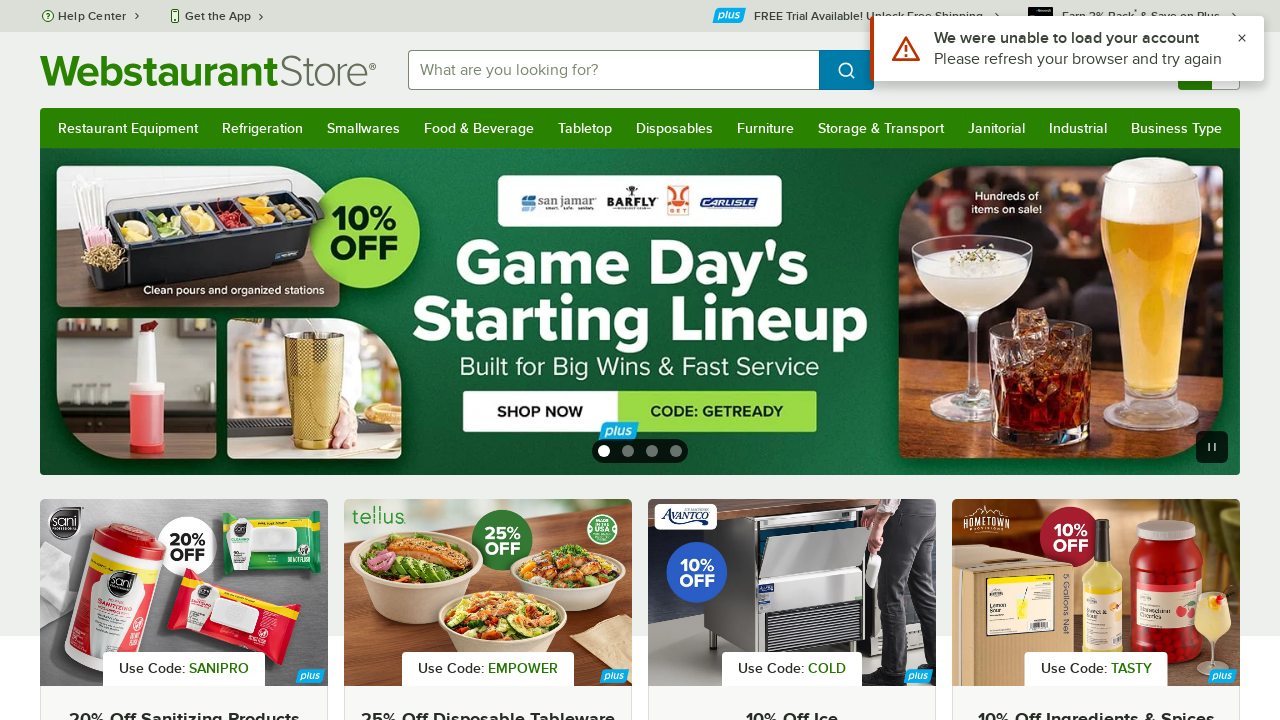

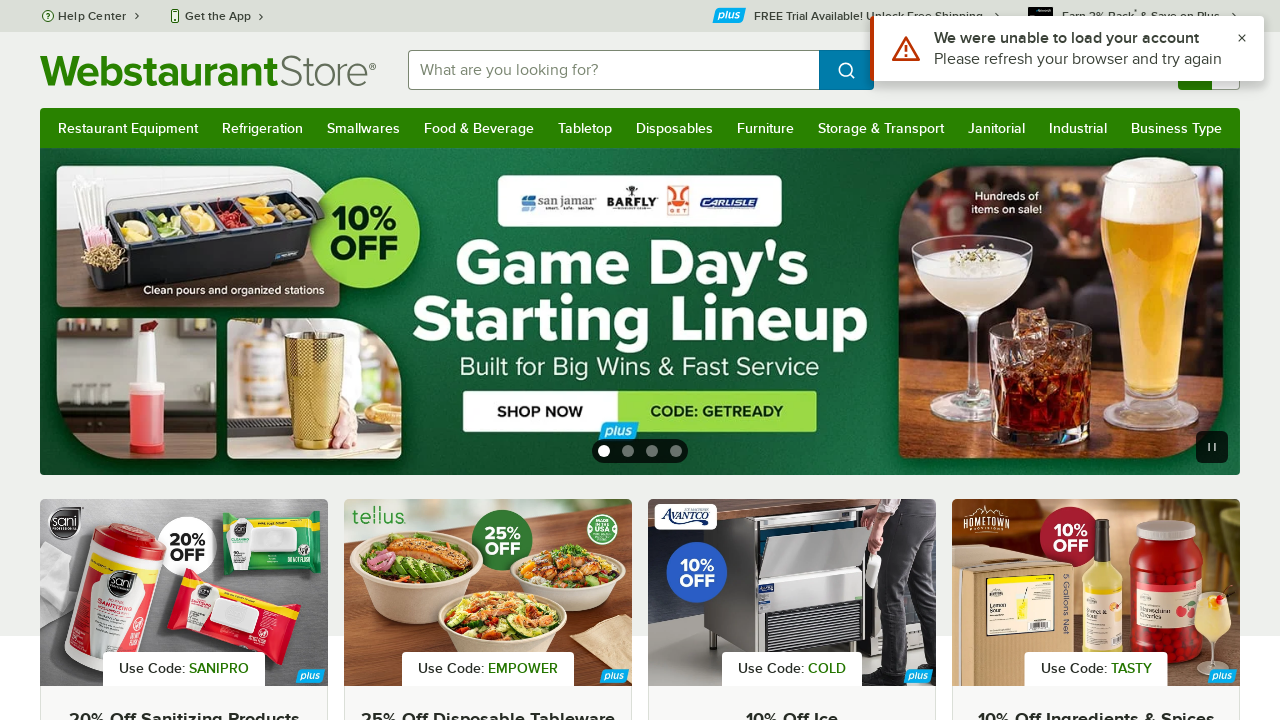